Tests login form validation by attempting to log in with invalid credentials and verifying that an error message is displayed

Starting URL: https://www.draugiem.lv

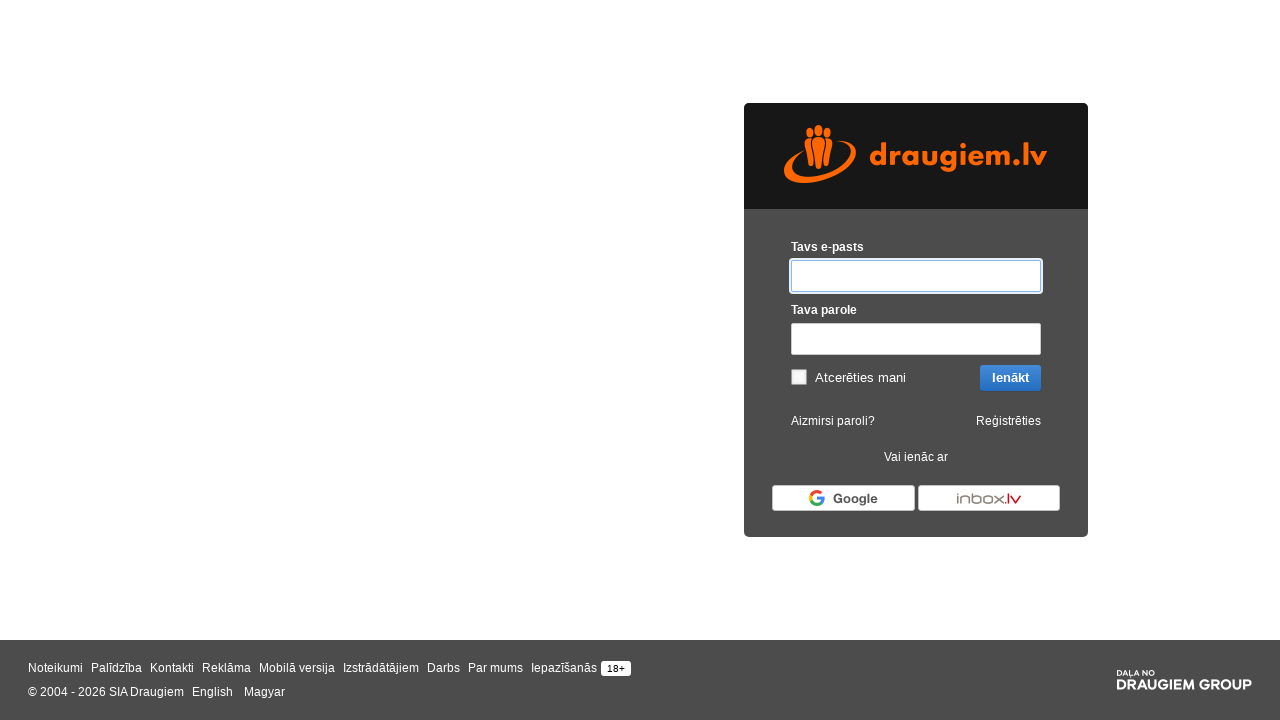

Filled email field with test credentials (testuser456@example.com) on #email
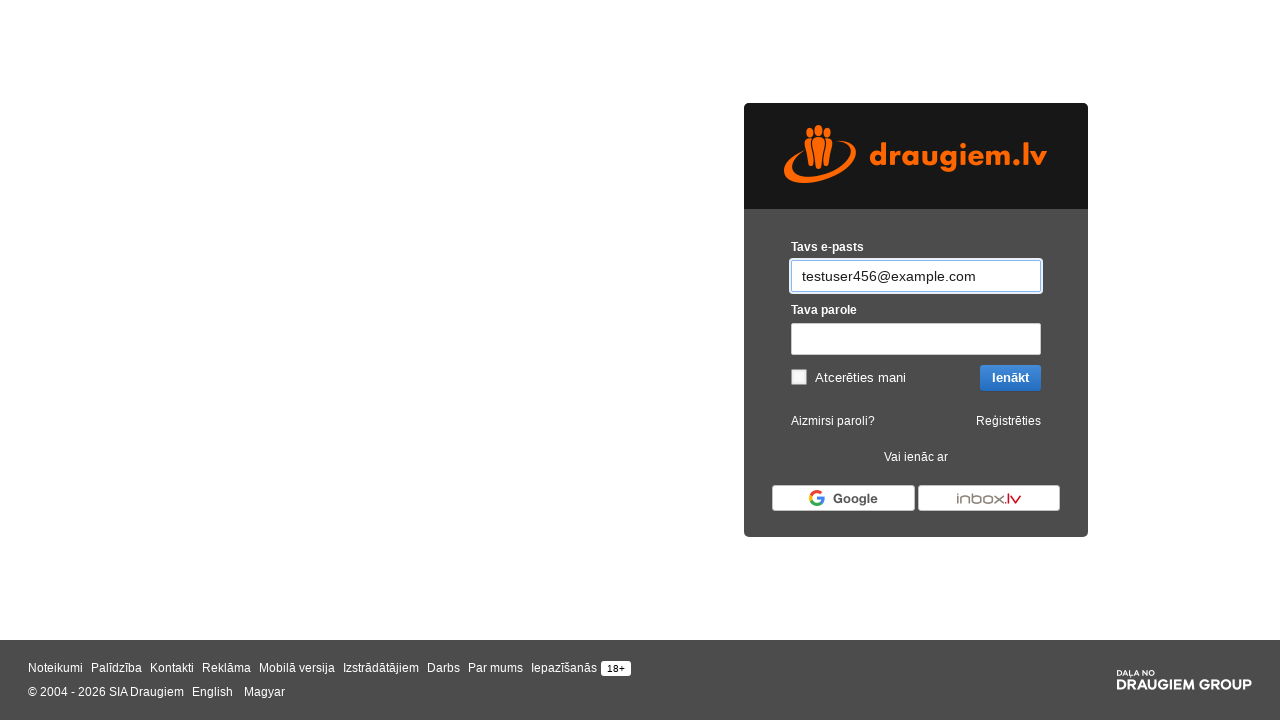

Filled password field with test password (testpass123) on #password
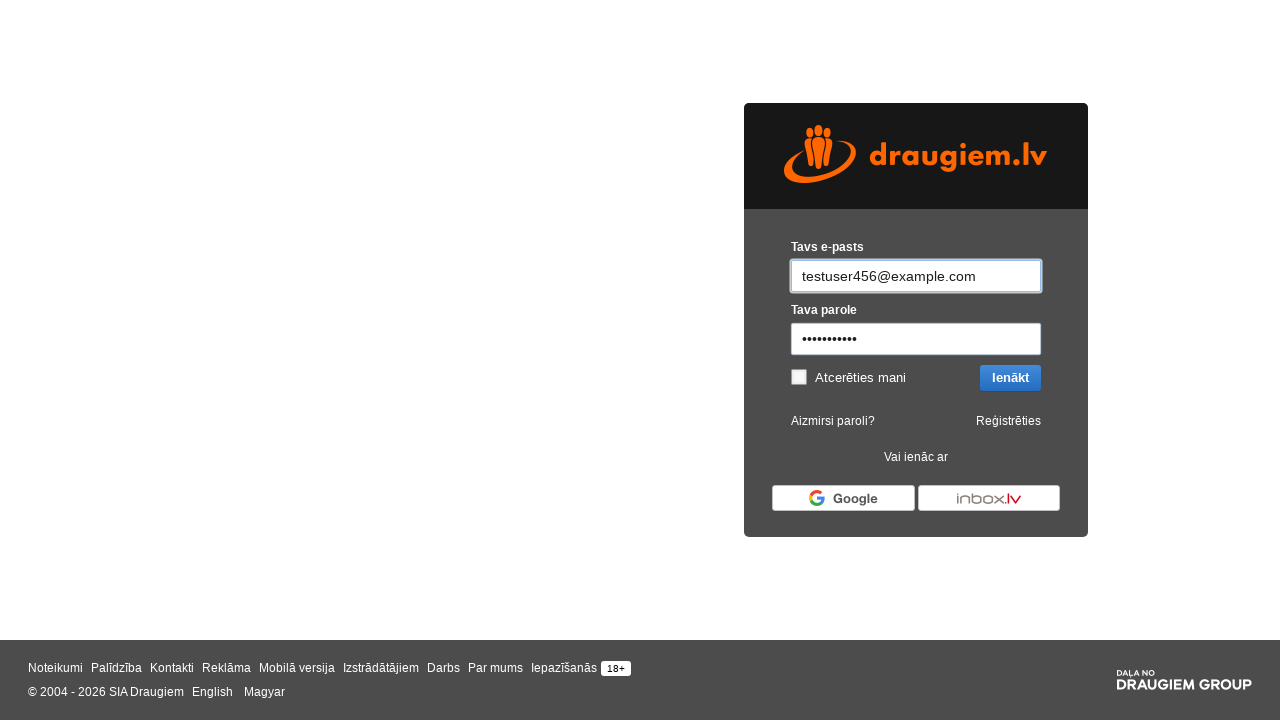

Clicked login submit button at (1010, 379) on #loginSubmit
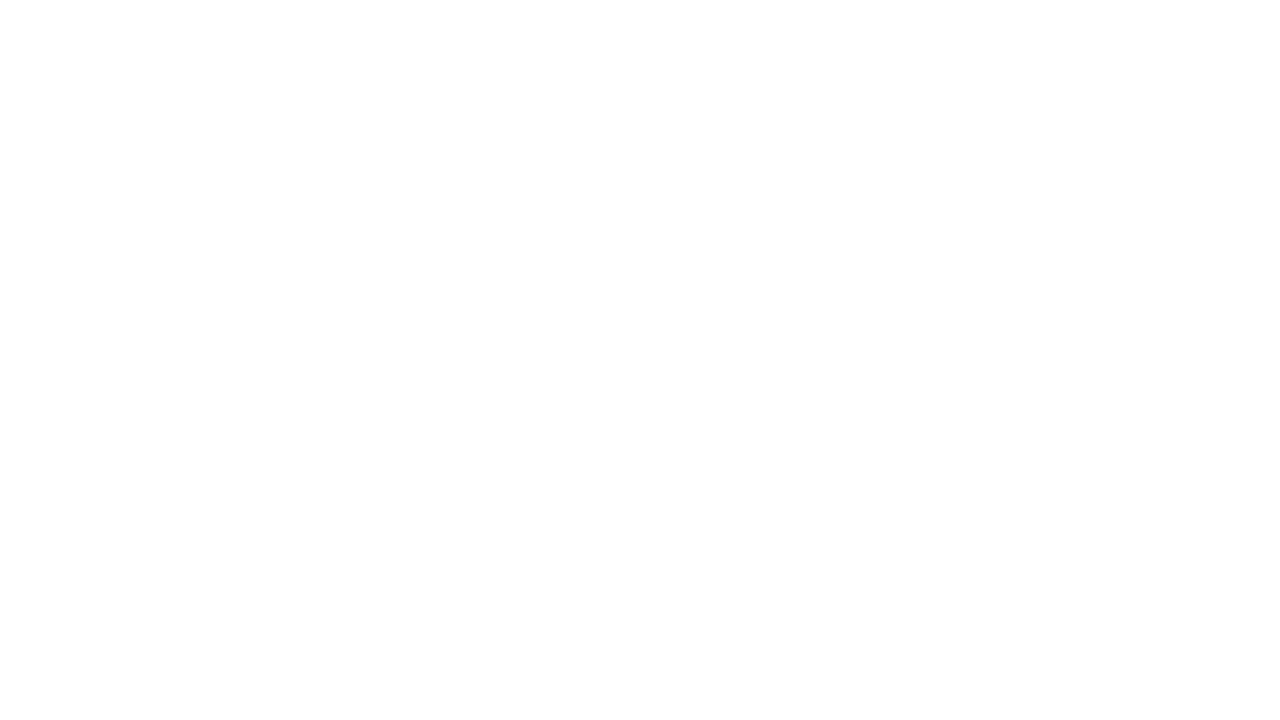

Login error message appeared and is visible
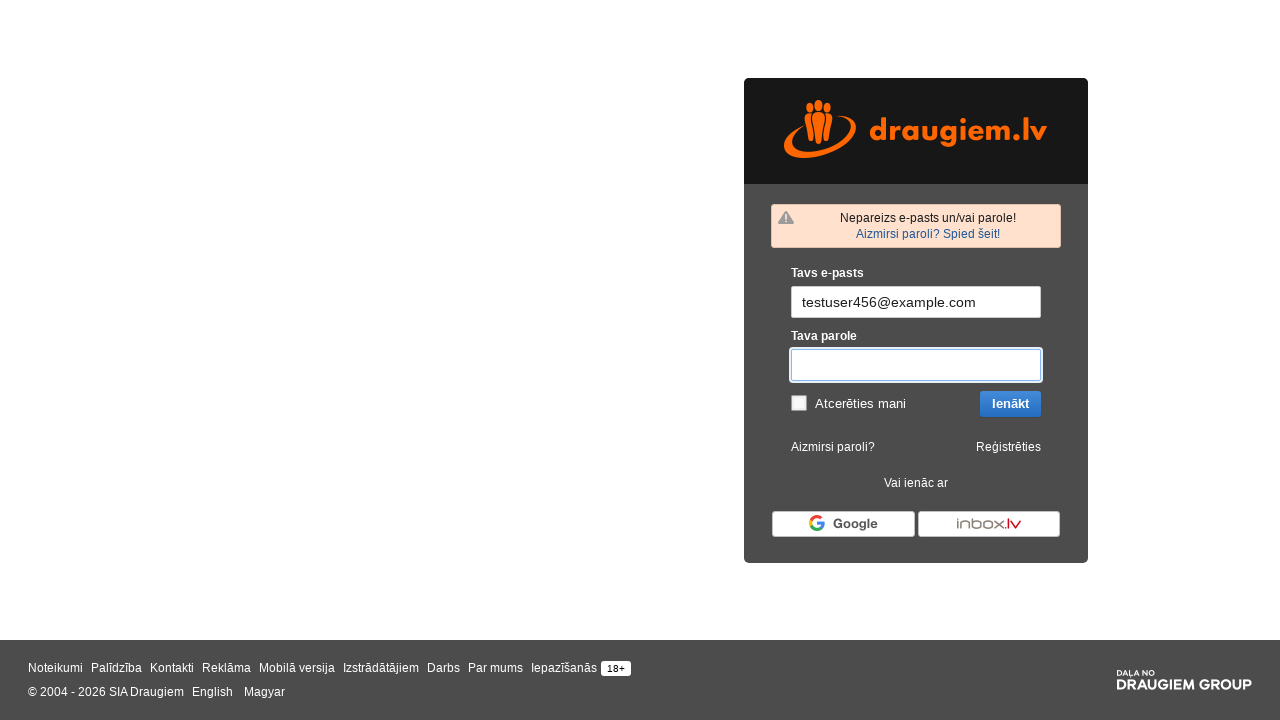

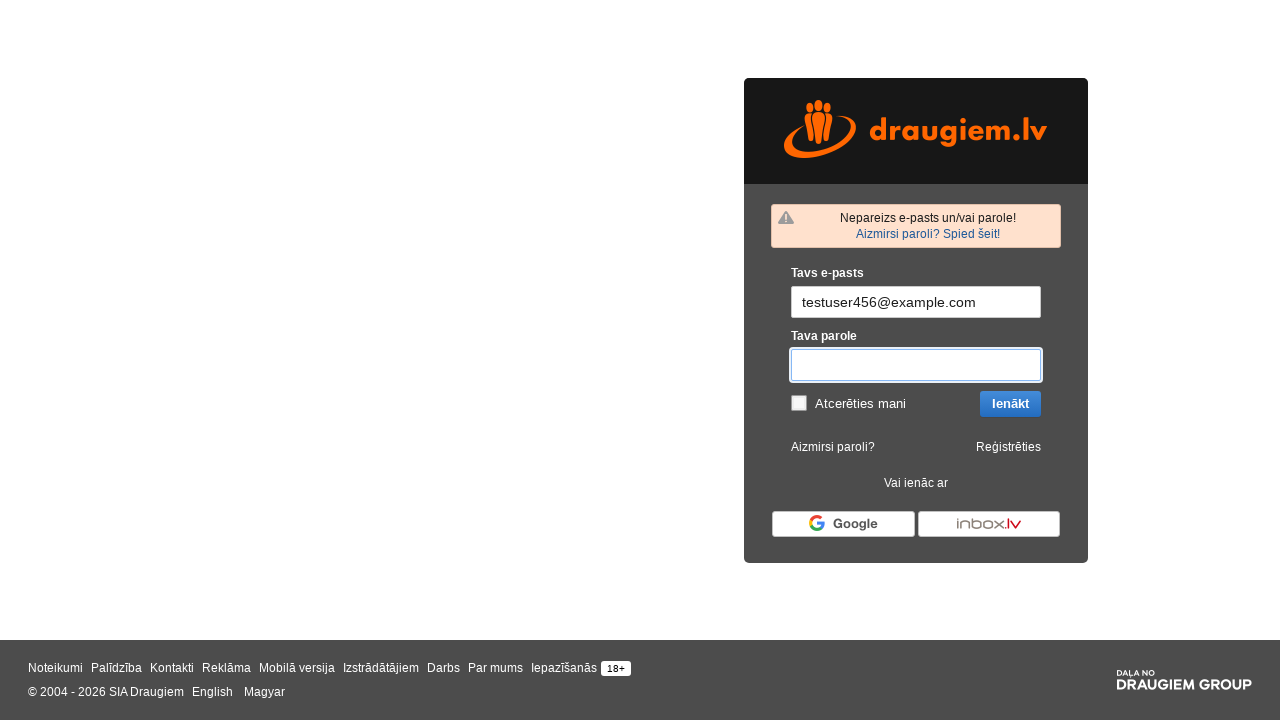